Tests account registration form by filling in user details and submitting the registration

Starting URL: https://awesomeqa.com/ui/index.php?route=account/register

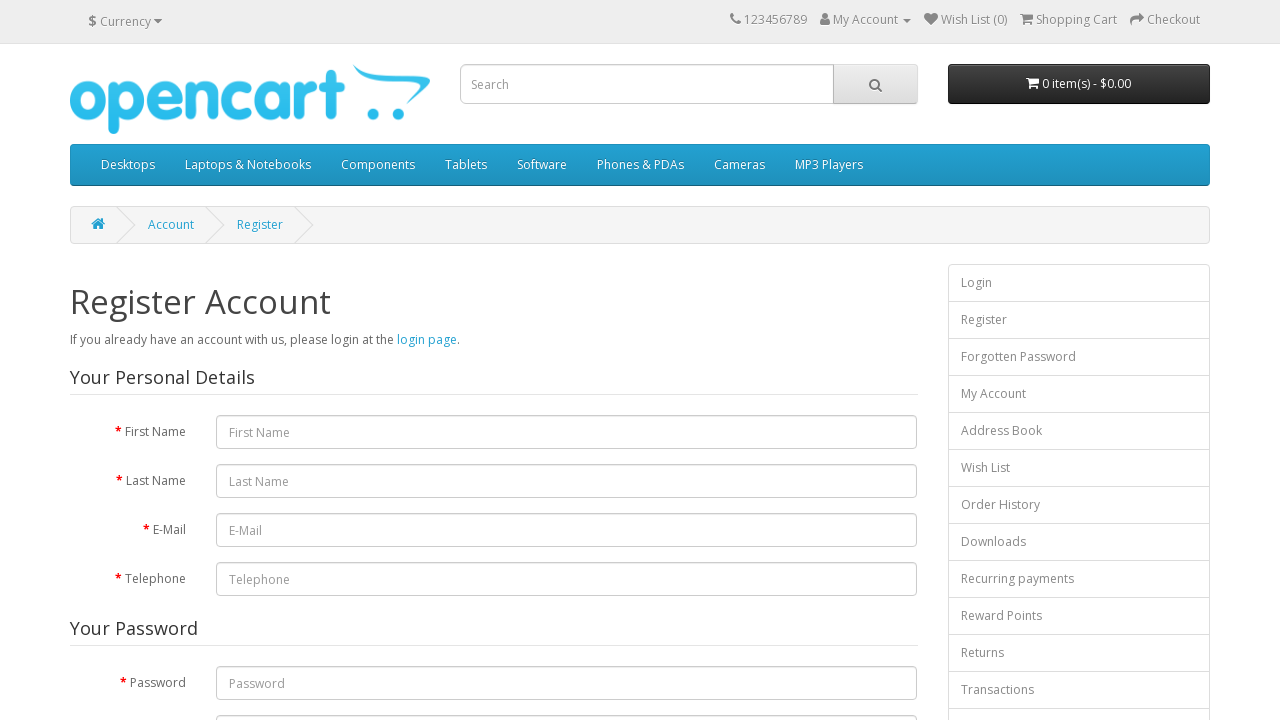

Filled first name field with 'Sahil' on #input-firstname
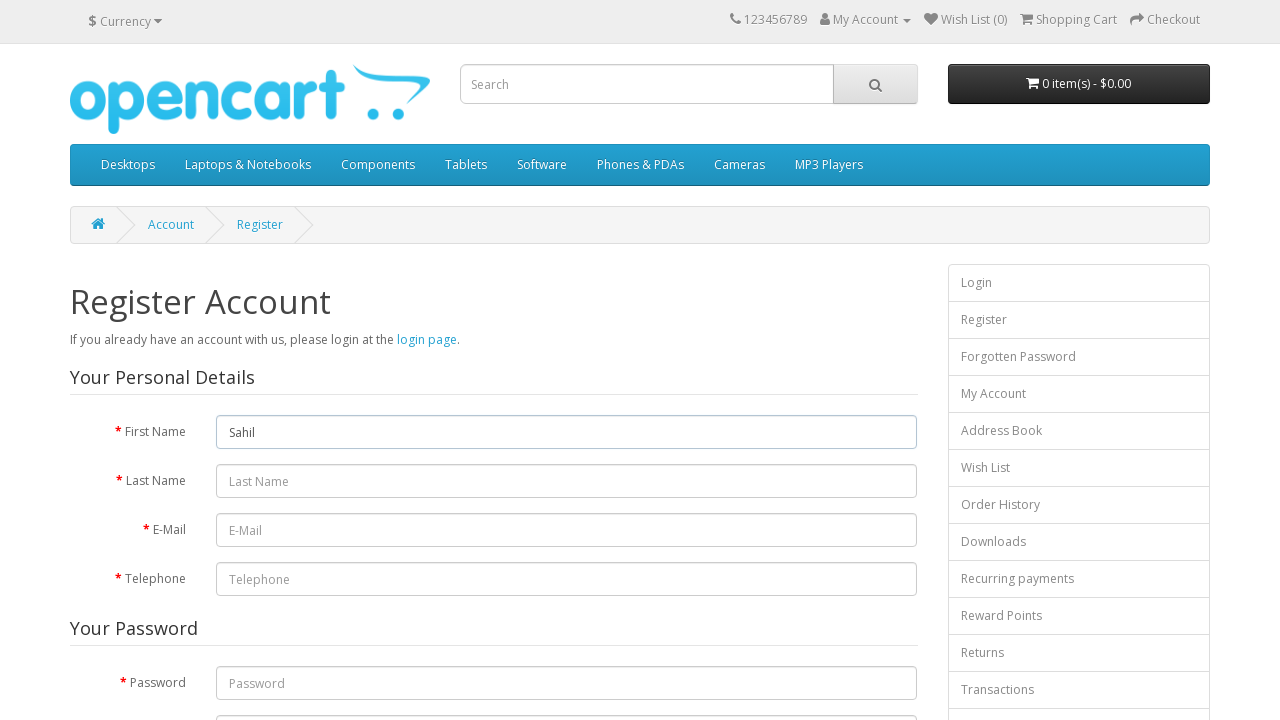

Filled last name field with 'Bisoi' on input[name='lastname']
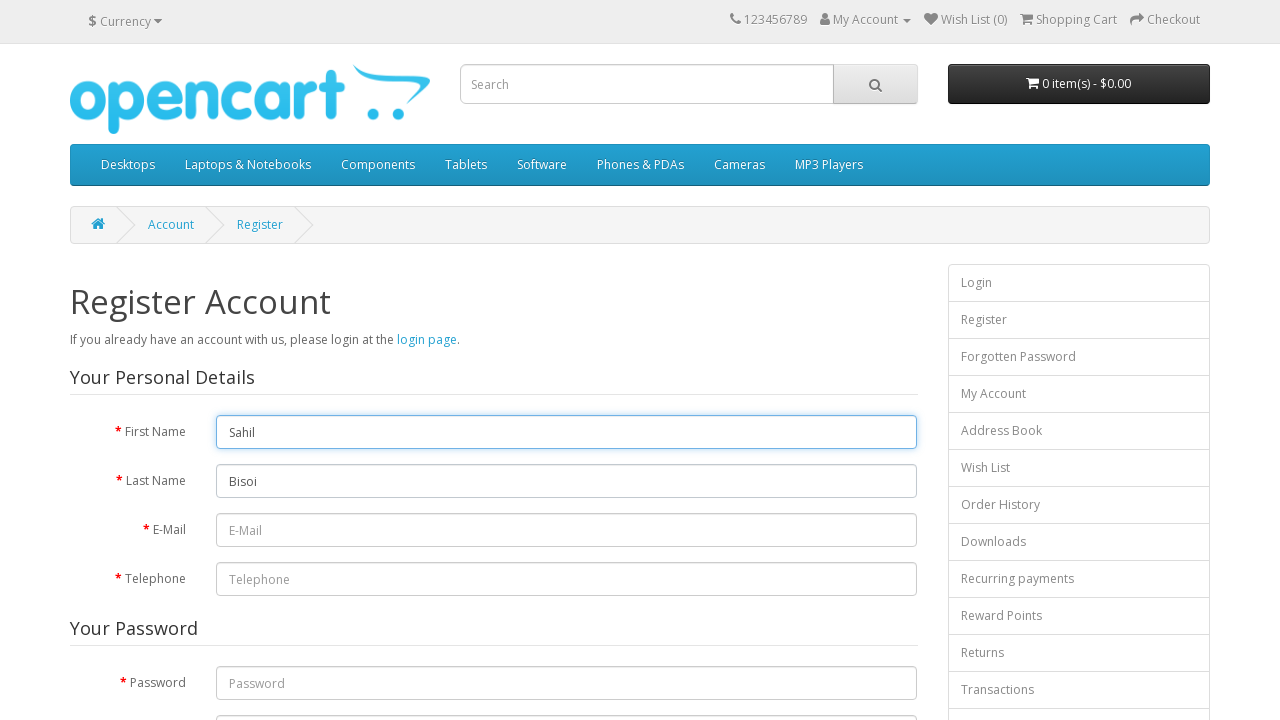

Filled email field with 'testuser20240315@example.com' on #input-email
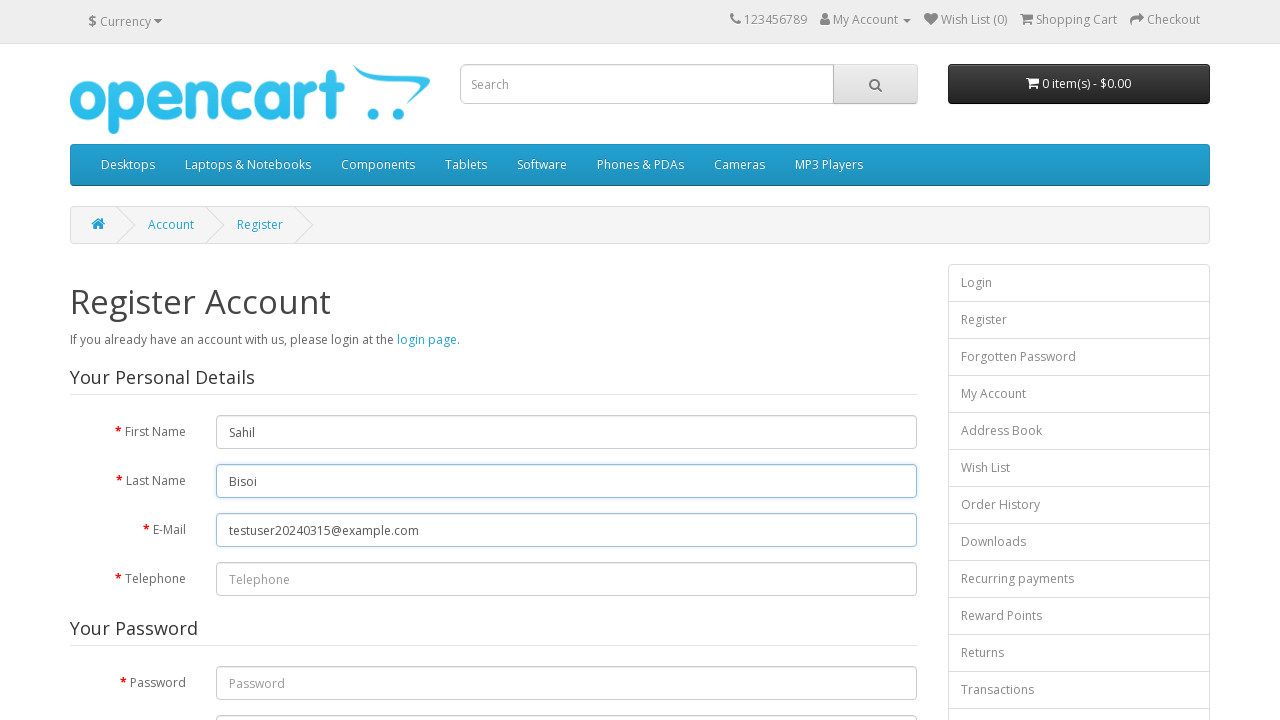

Filled telephone field with '9876543210' on #input-telephone
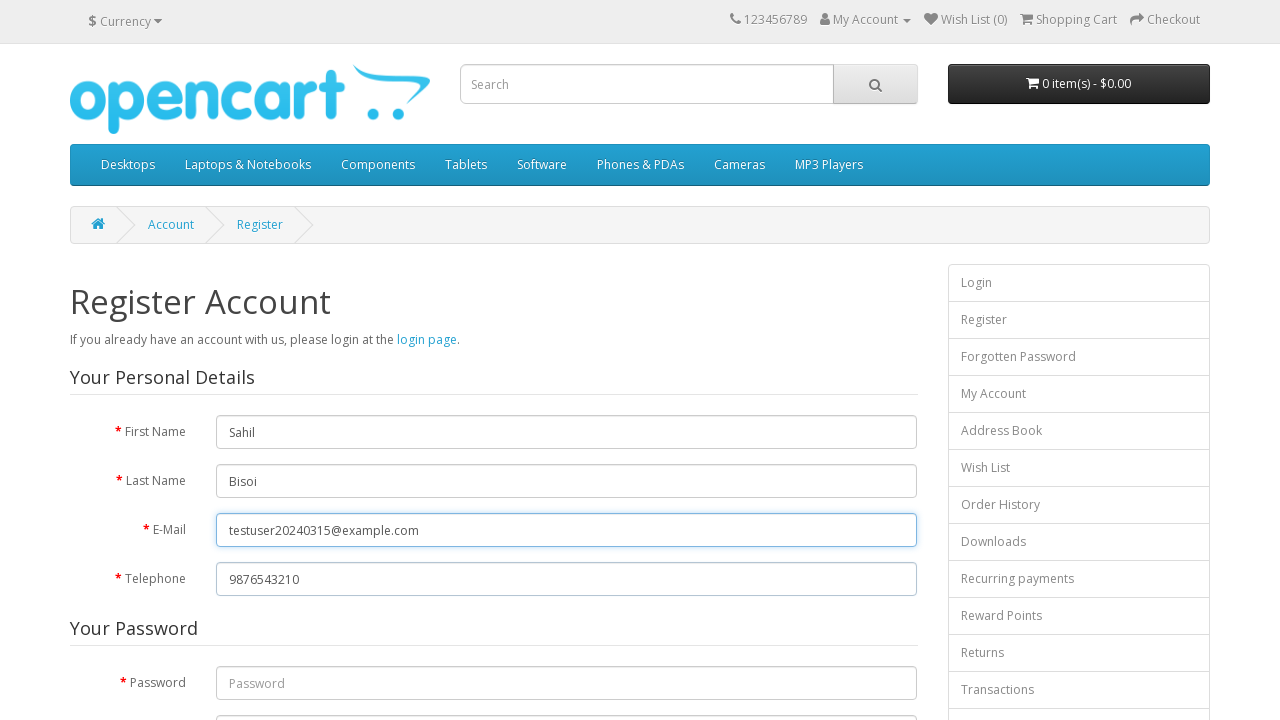

Filled password field with 'TestPass123!' on #input-password
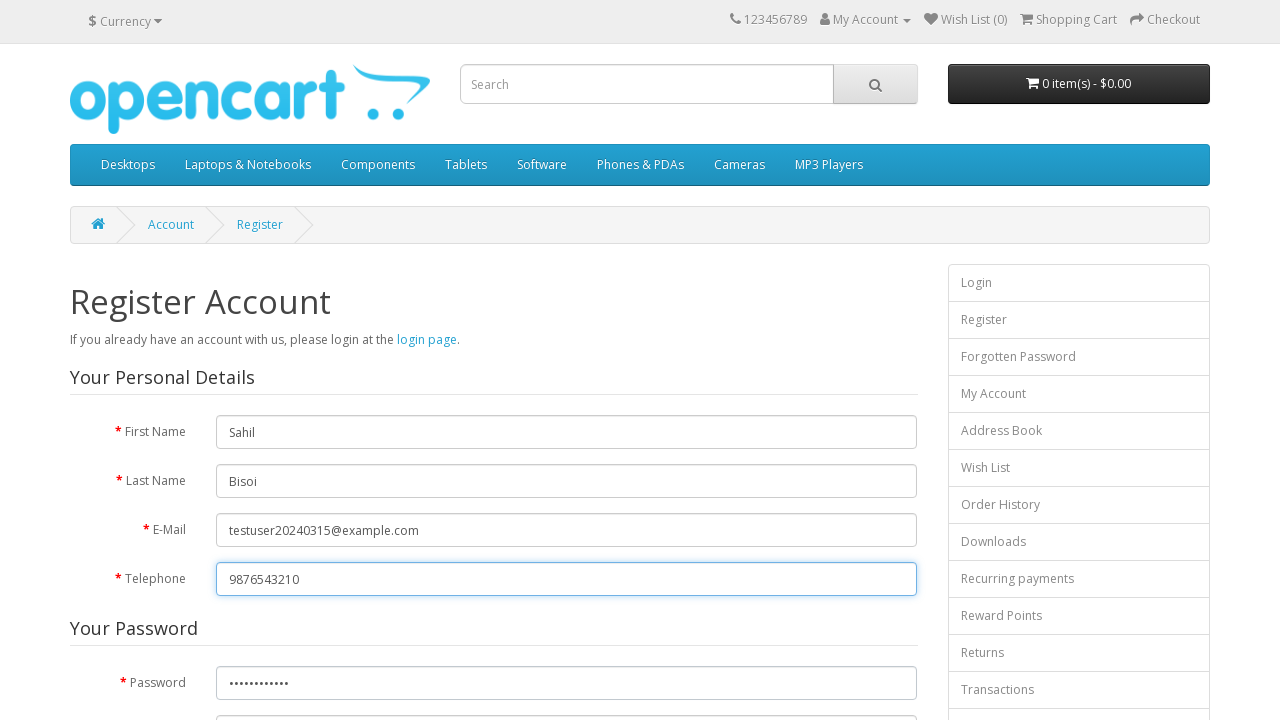

Filled password confirmation field with 'TestPass123!' on #input-confirm
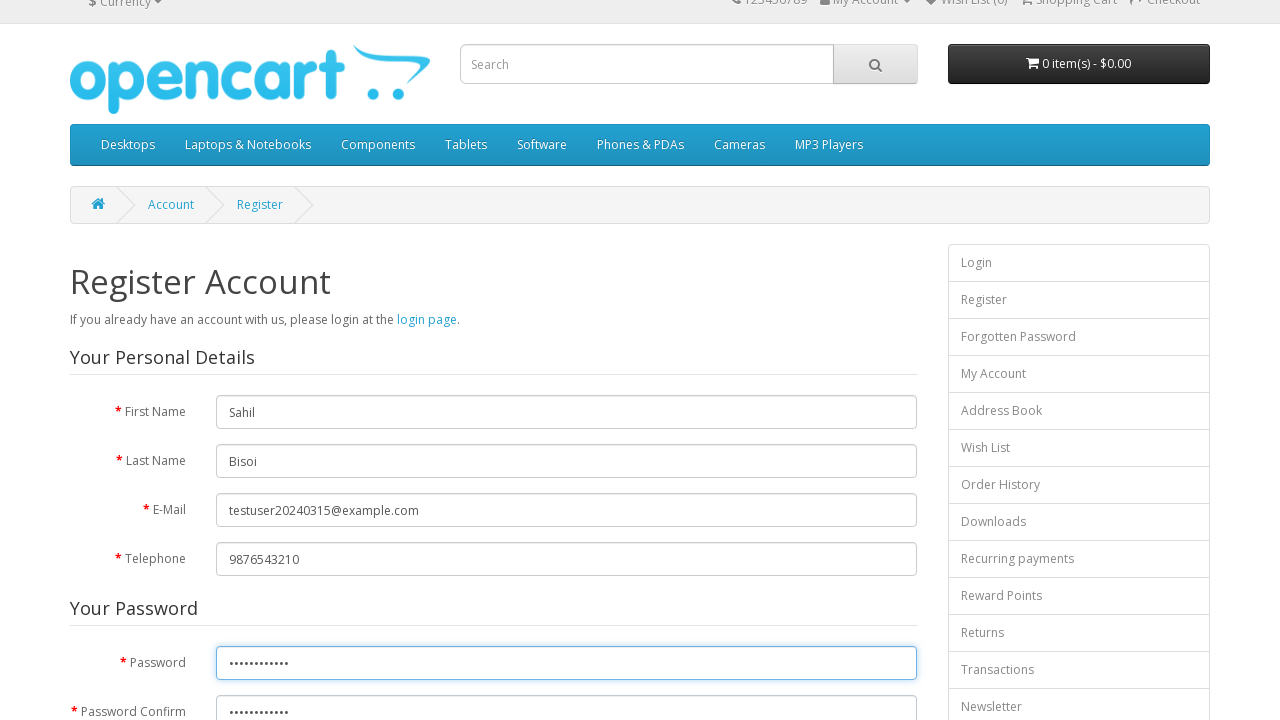

Checked the agree to terms checkbox at (825, 423) on input[name='agree']
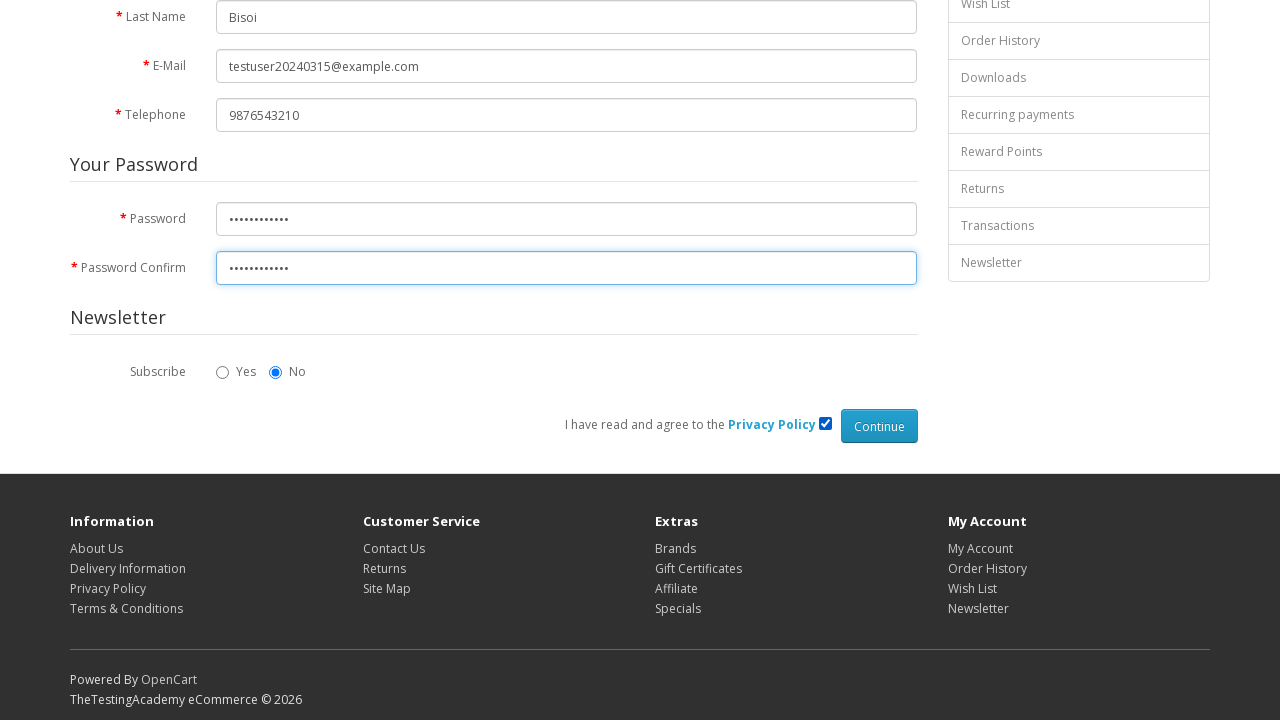

Clicked Continue button to submit registration form at (879, 426) on input[value='Continue']
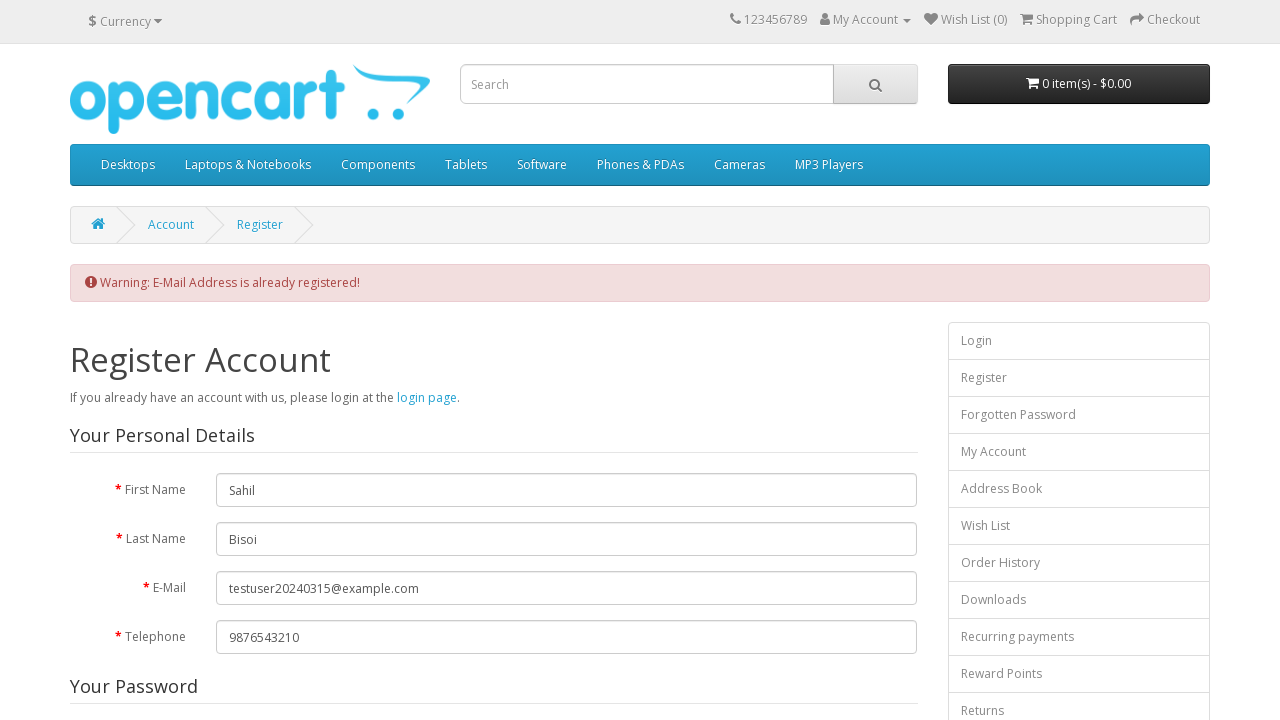

Waited for response page to load (networkidle)
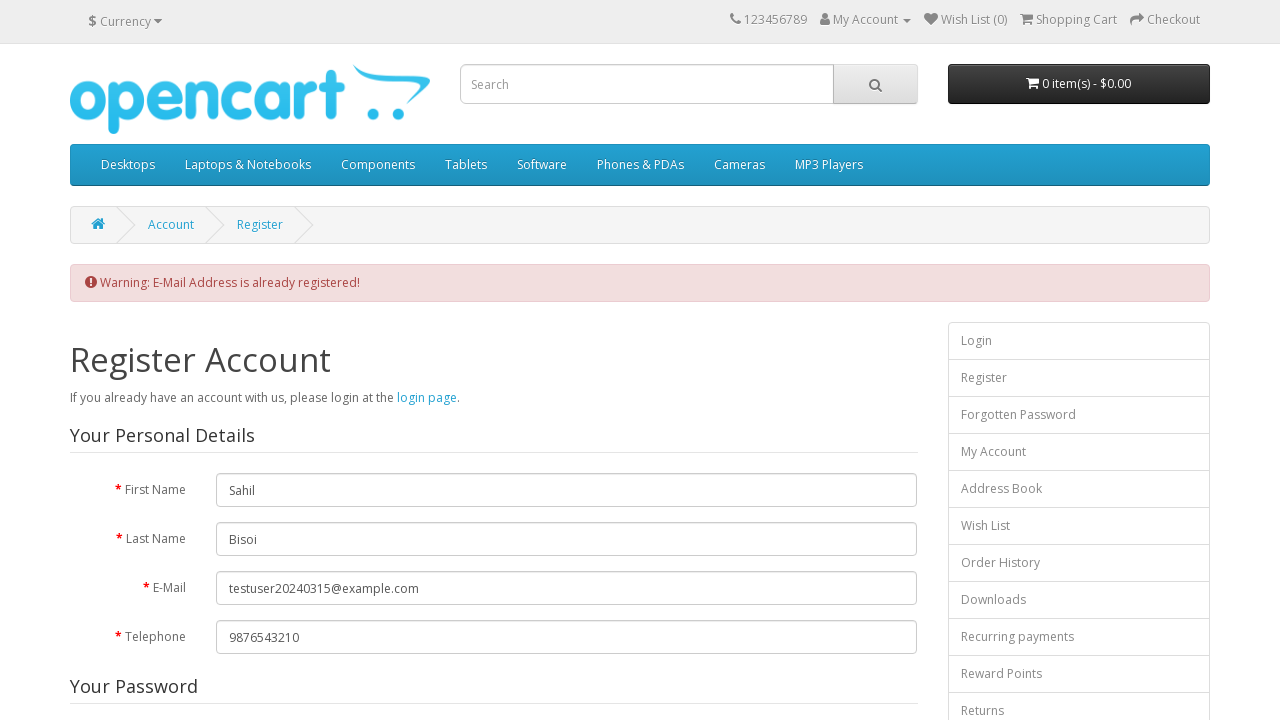

Registration failed - success message not found
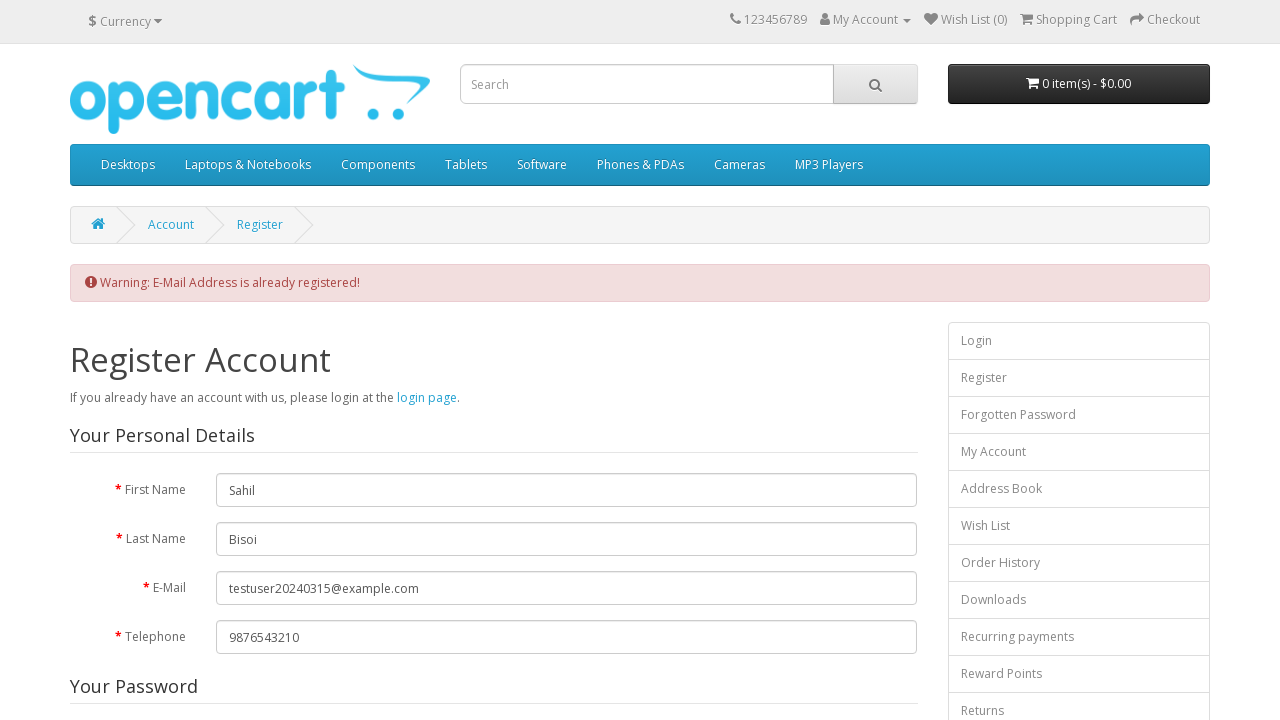

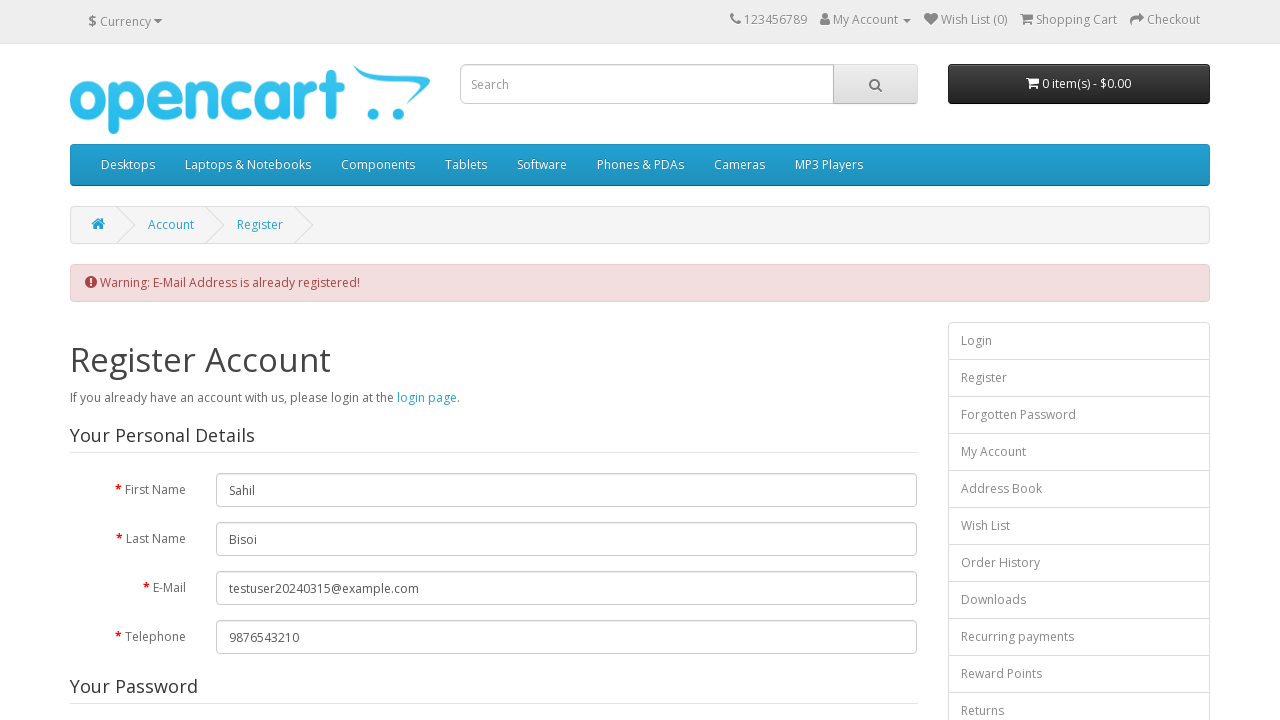